Navigates to Google Developers page, checks for a content element, then performs a search for "webdriver" using the search field and waits for search results.

Starting URL: https://developers.google.com

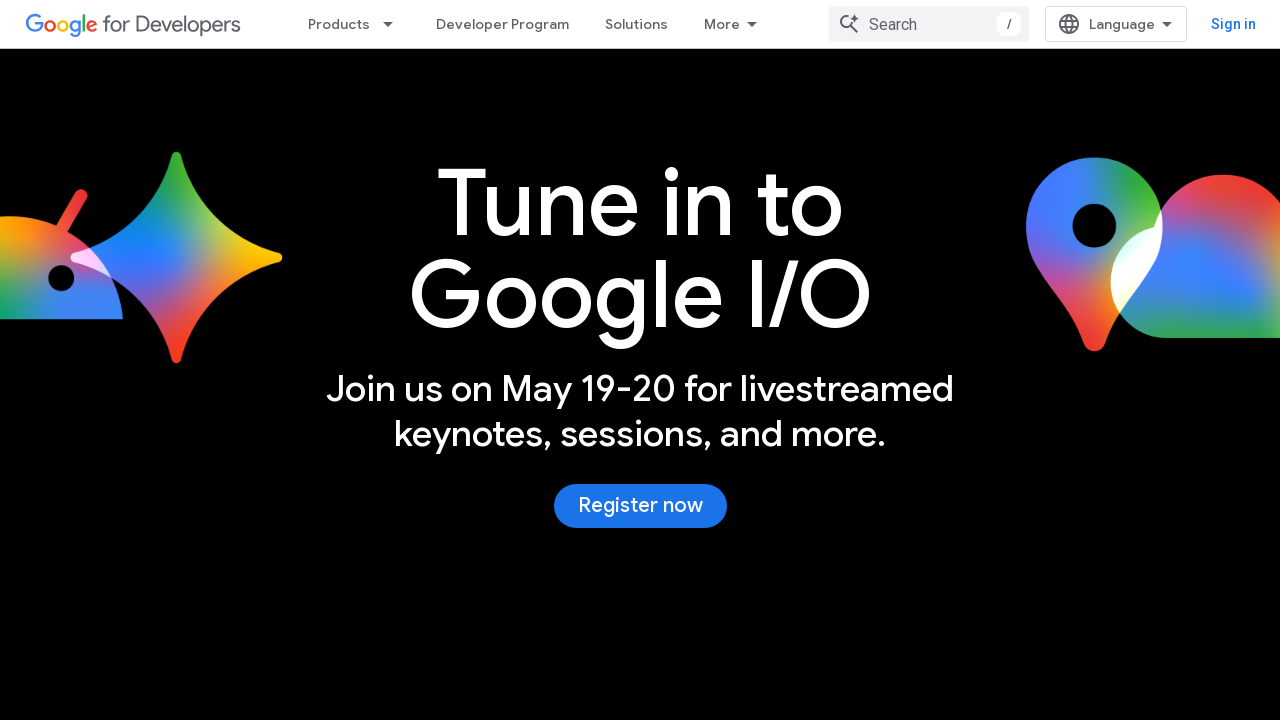

Waited for page DOM content to load
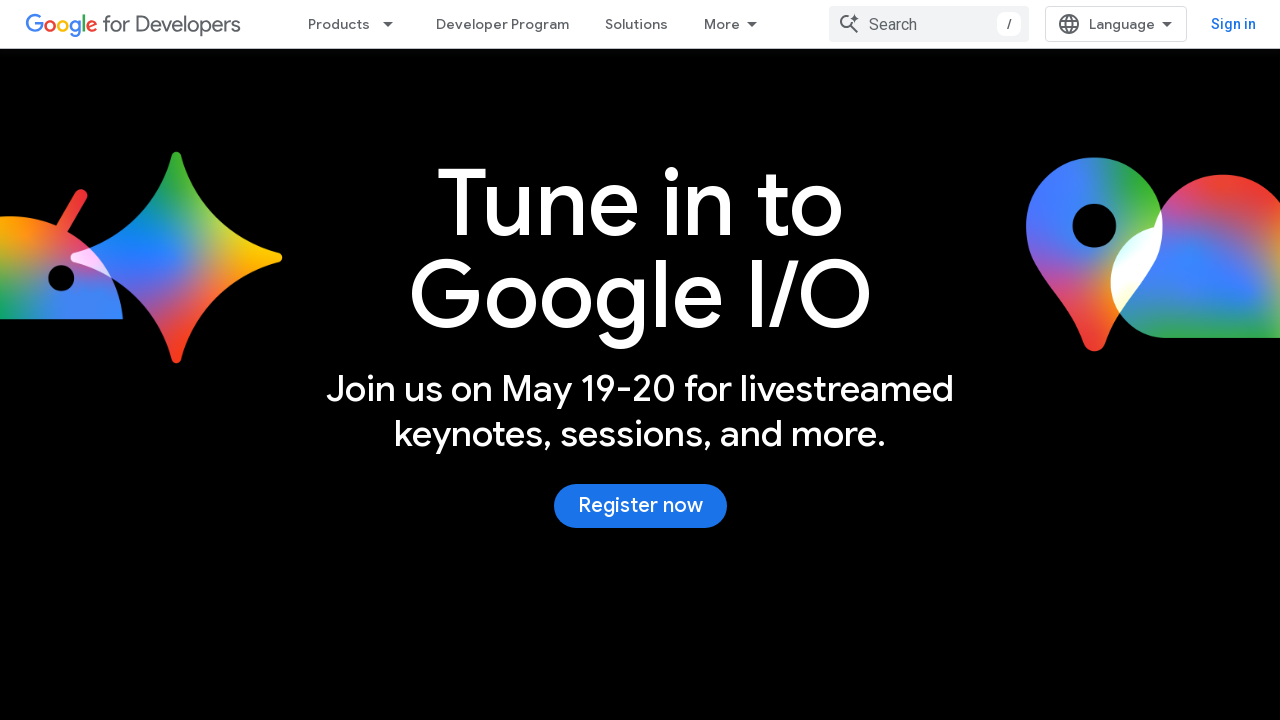

Verified main content area is visible
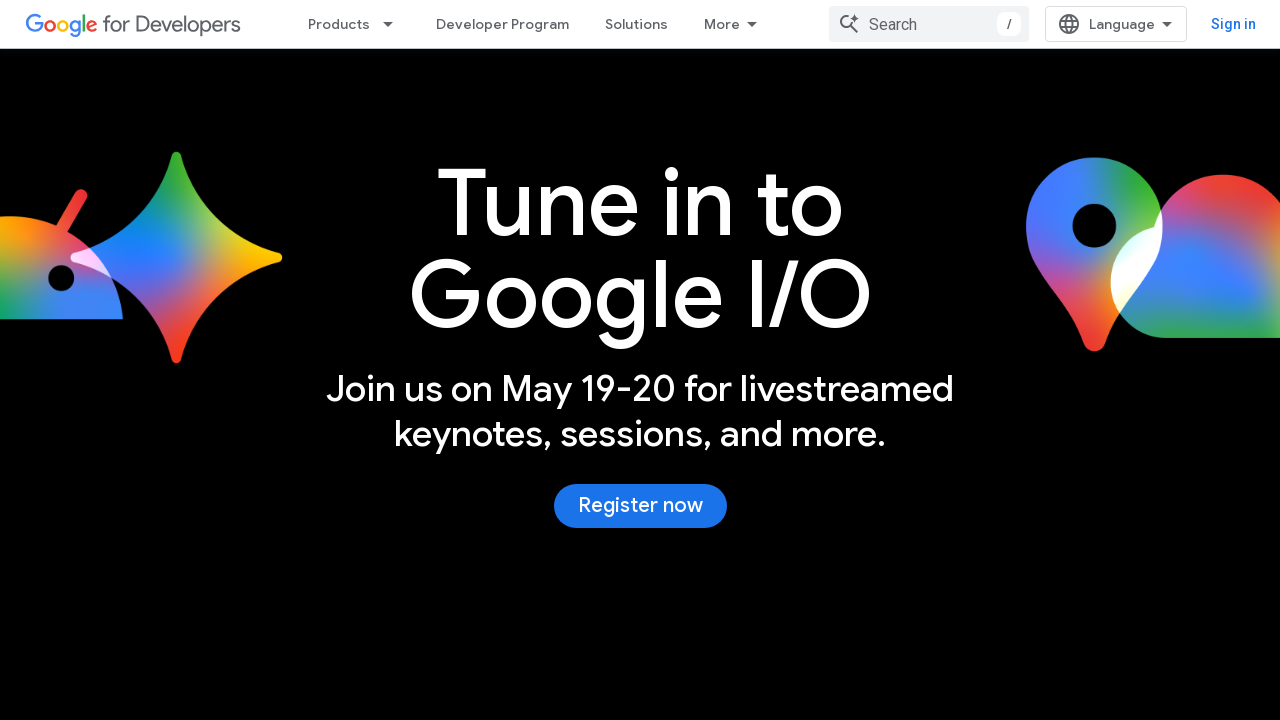

Filled search field with 'webdriver' on input[name='q']
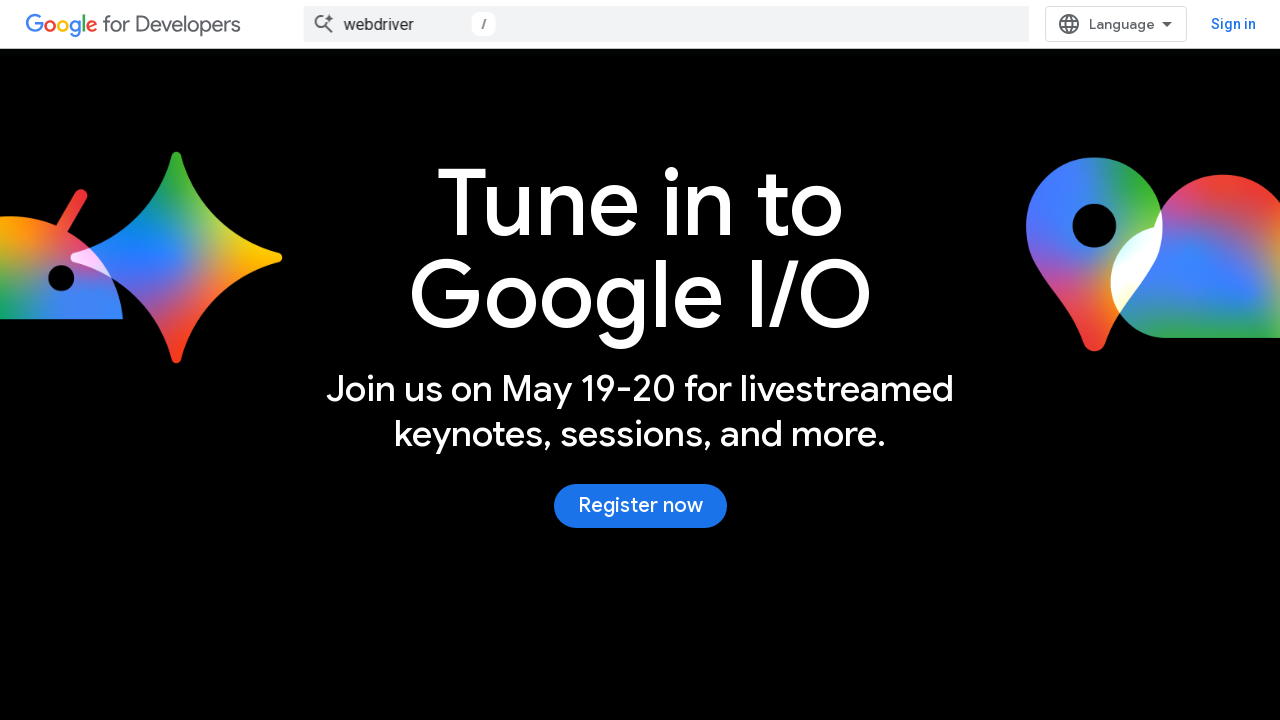

Pressed Enter to submit search for 'webdriver' on input[name='q']
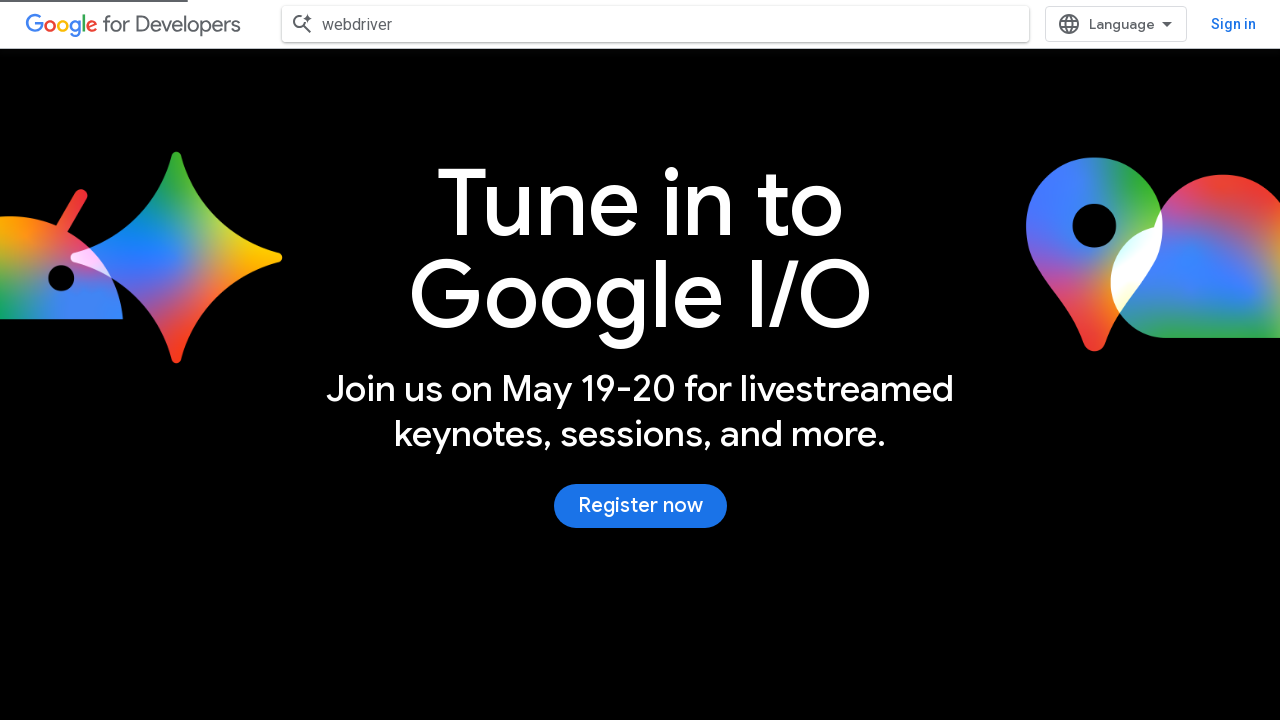

Search results page loaded and network idle
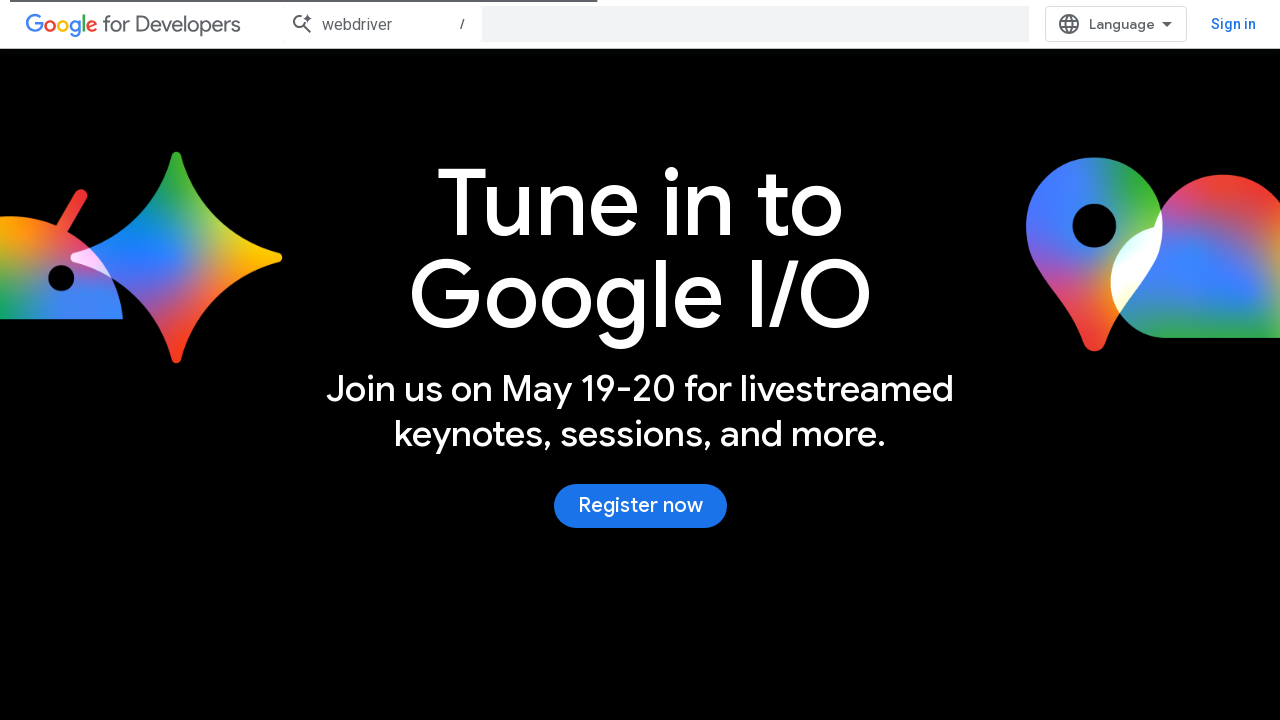

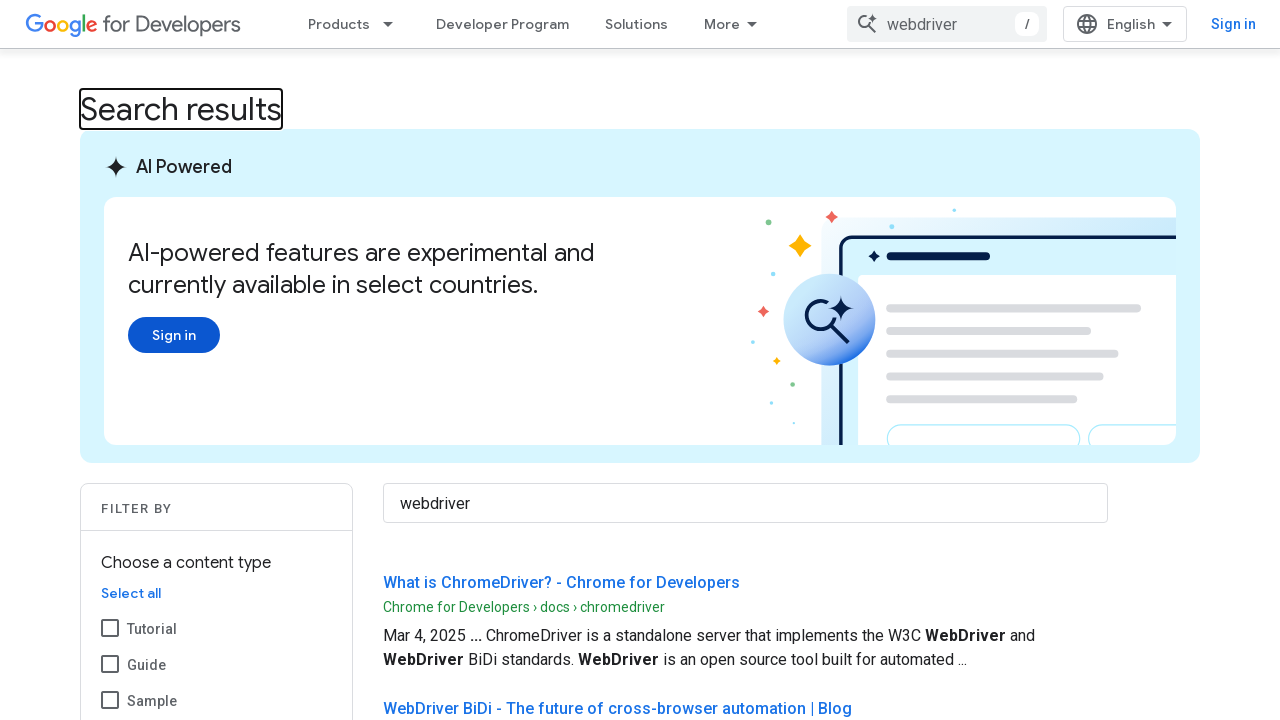